Tests right-click context menu functionality and alert handling

Starting URL: http://swisnl.github.io/jQuery-contextMenu/demo.html

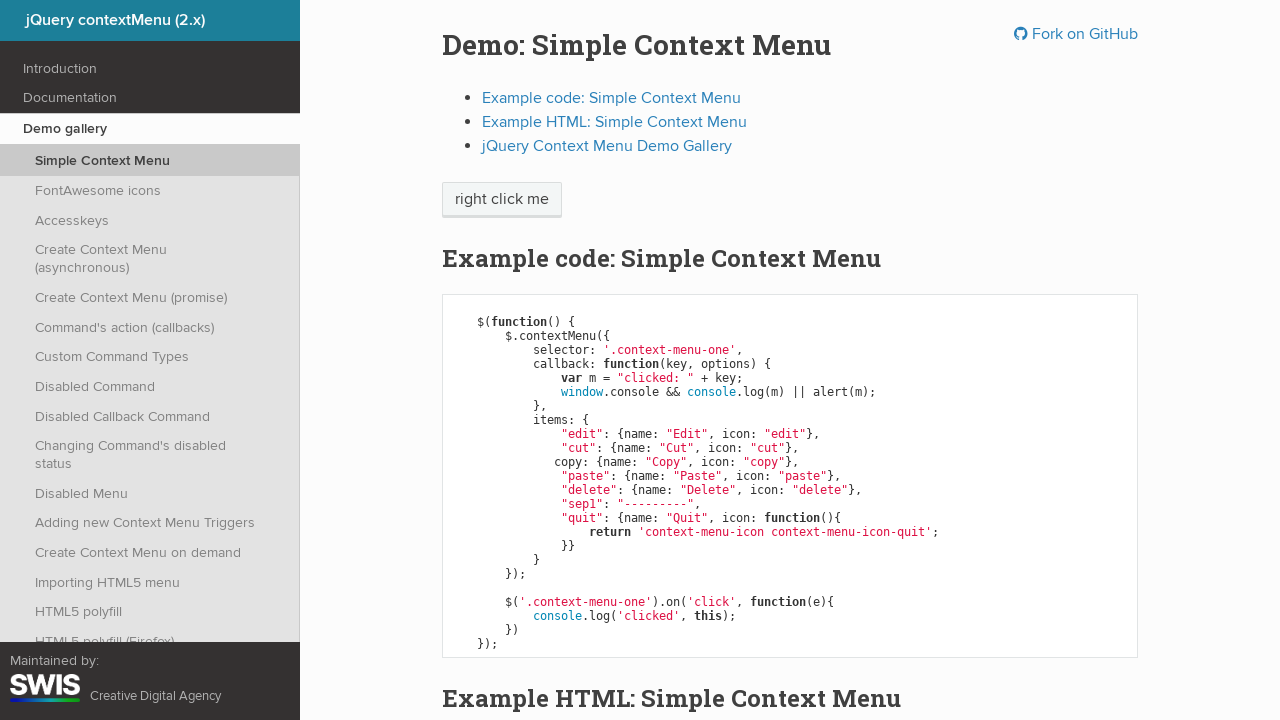

Right-clicked on 'right click me' element to open context menu at (502, 200) on //span[text()='right click me']
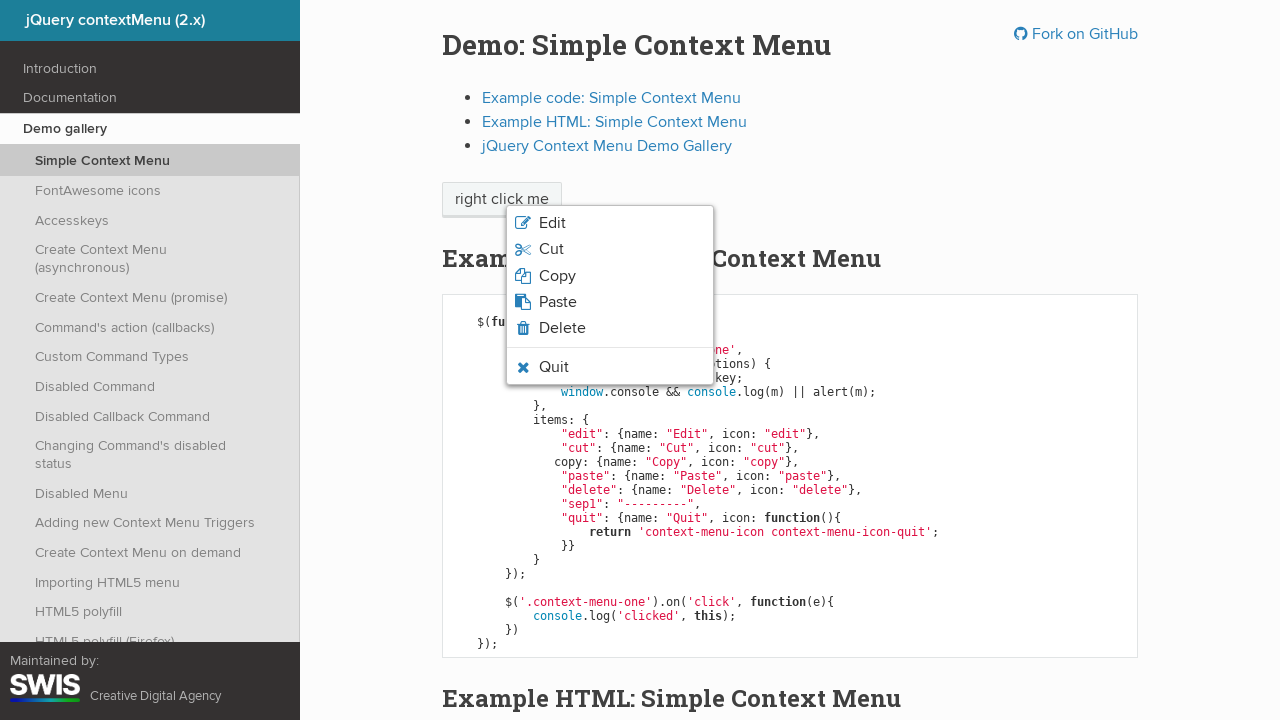

Hovered over 'Quit' option in context menu at (554, 367) on xpath=//span[text()='Quit']
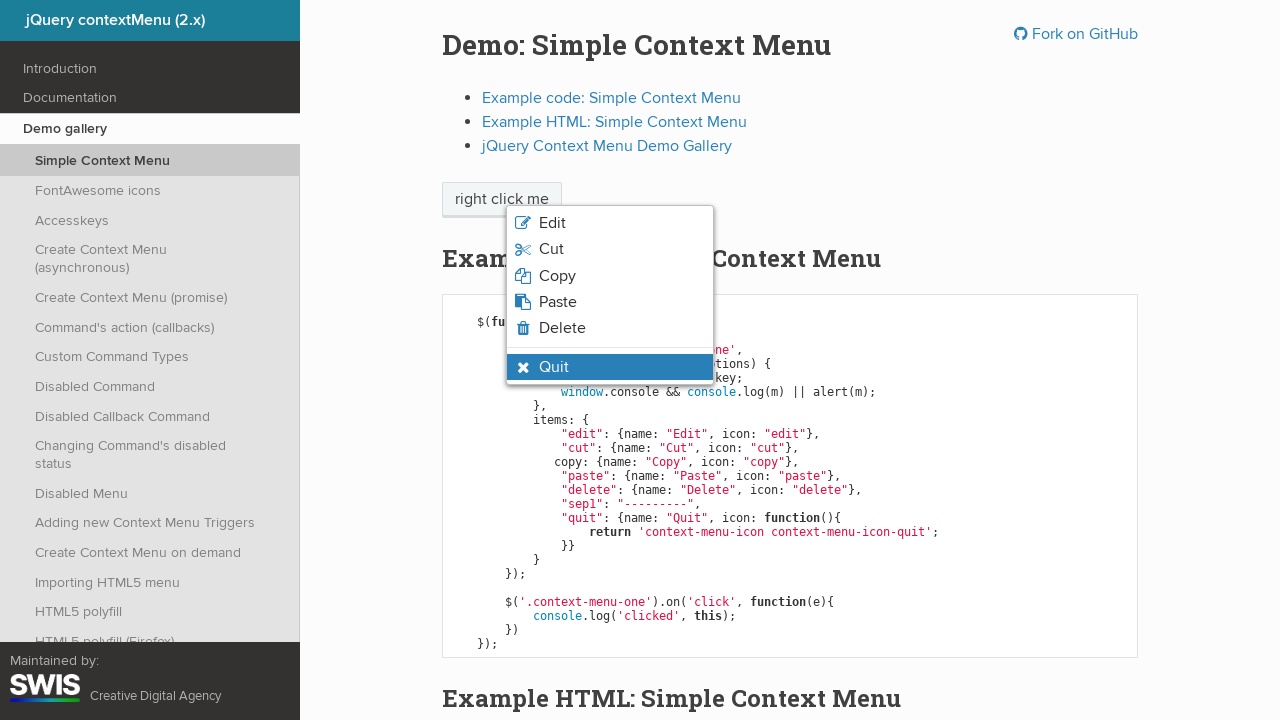

Clicked on 'Quit' option at (554, 367) on xpath=//span[text()='Quit']
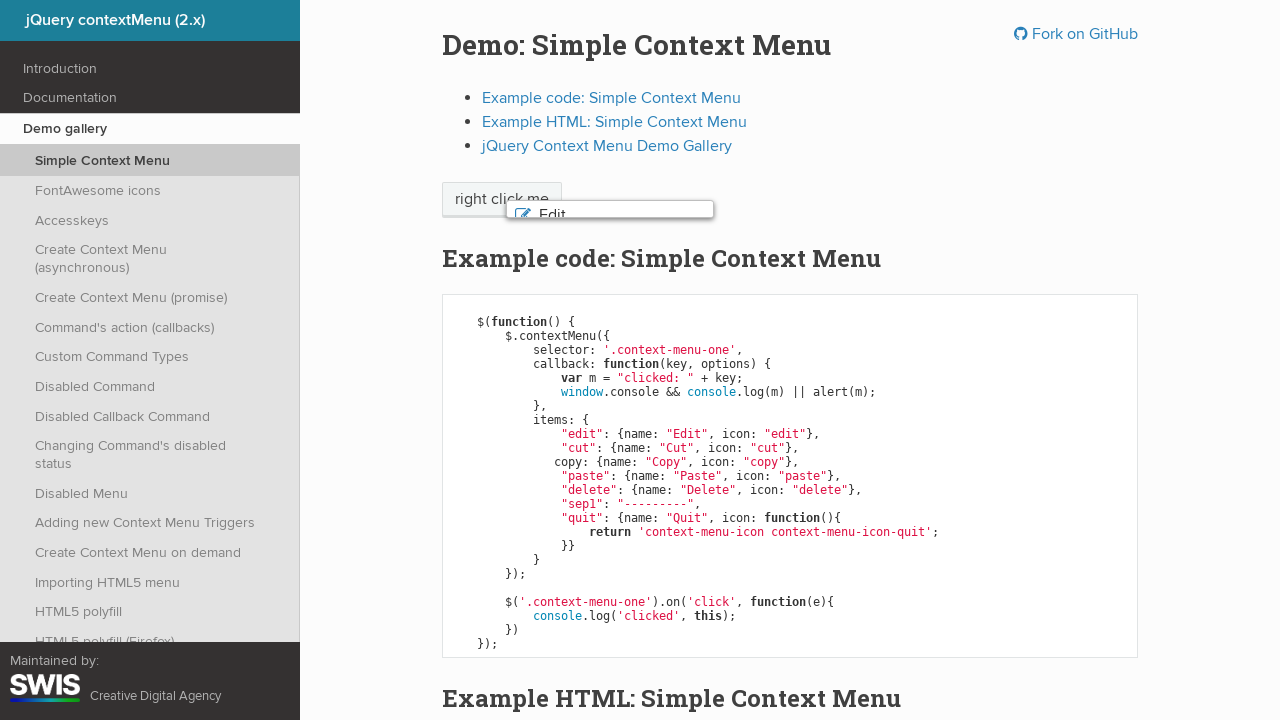

Set up alert dialog handler to accept dialogs
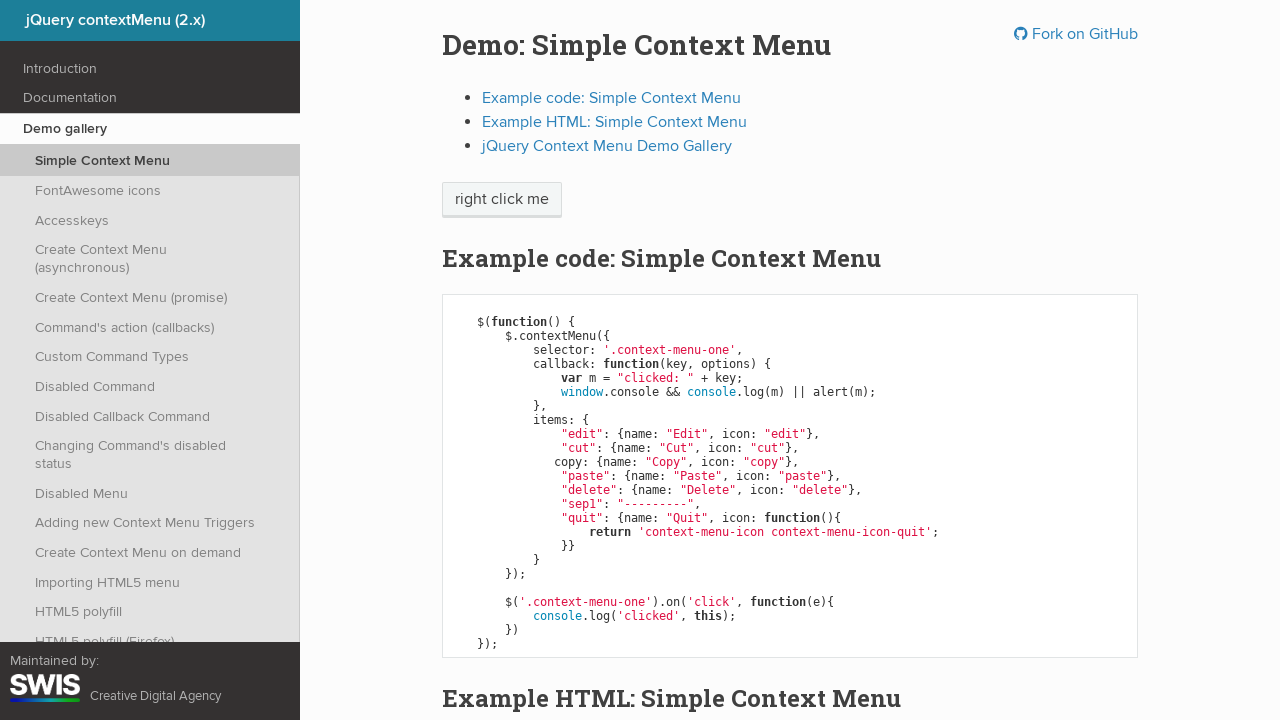

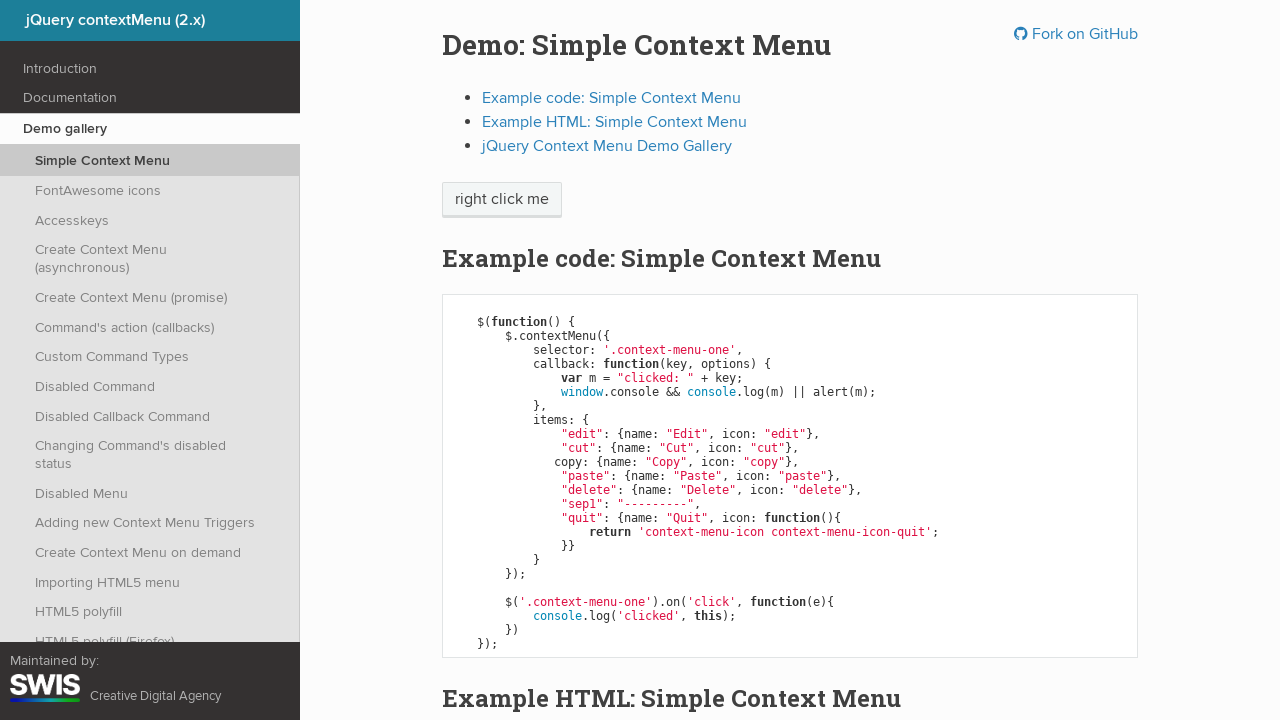